Tests file download functionality by navigating to Selenium downloads page and clicking the download link for Java language bindings.

Starting URL: https://www.selenium.dev/downloads/

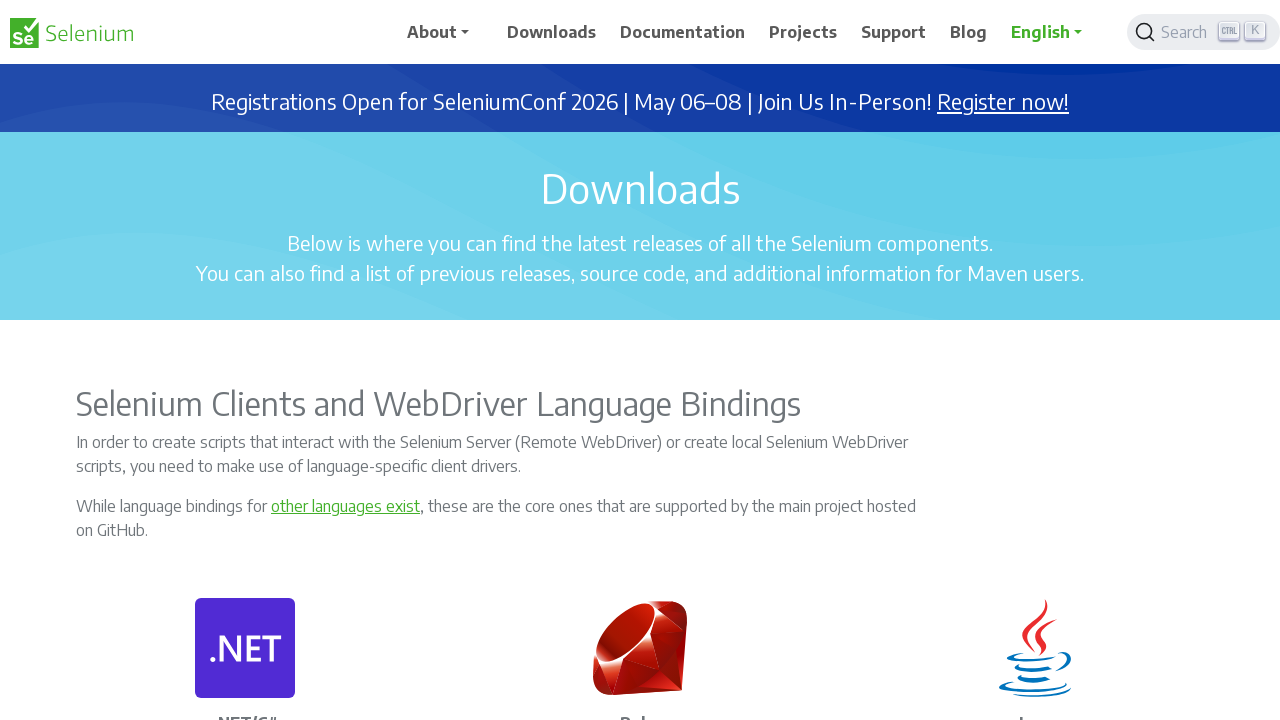

Waited for page to load with domcontentloaded state
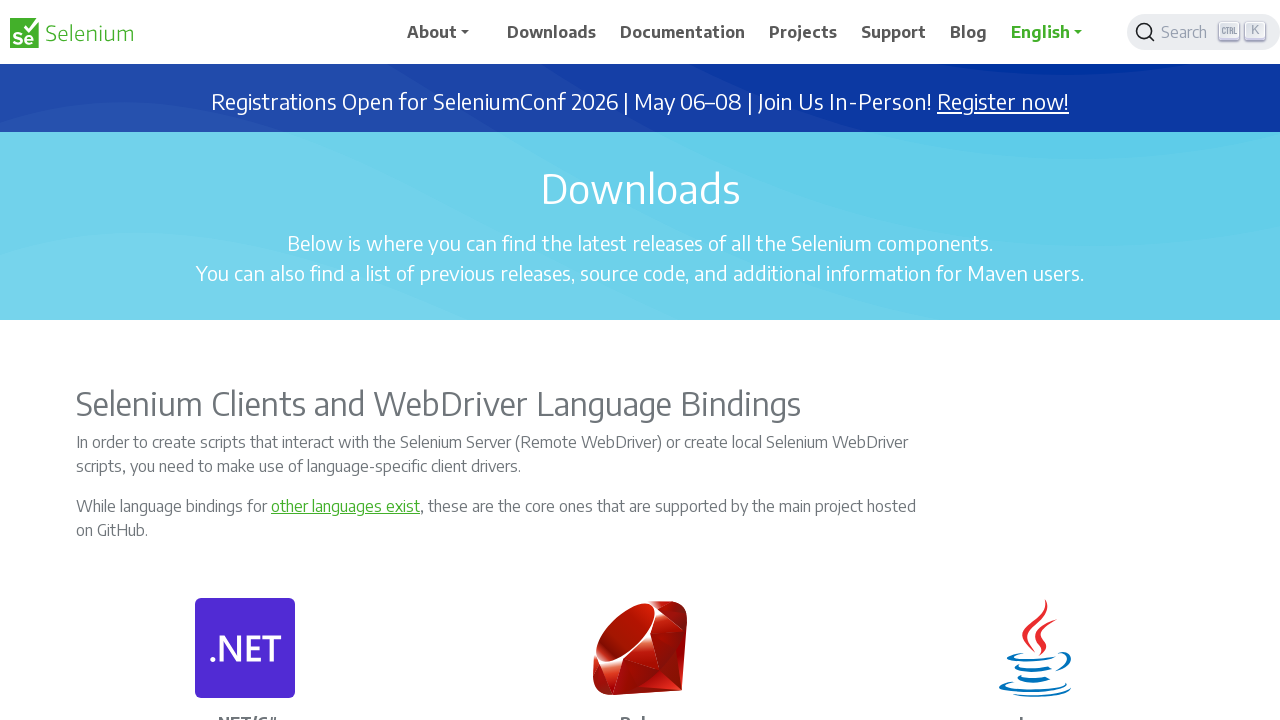

Clicked Java language bindings download link at (1060, 360) on xpath=//div[@class='card-body px-0 text-center']/child::p[text()='Java']/parent:
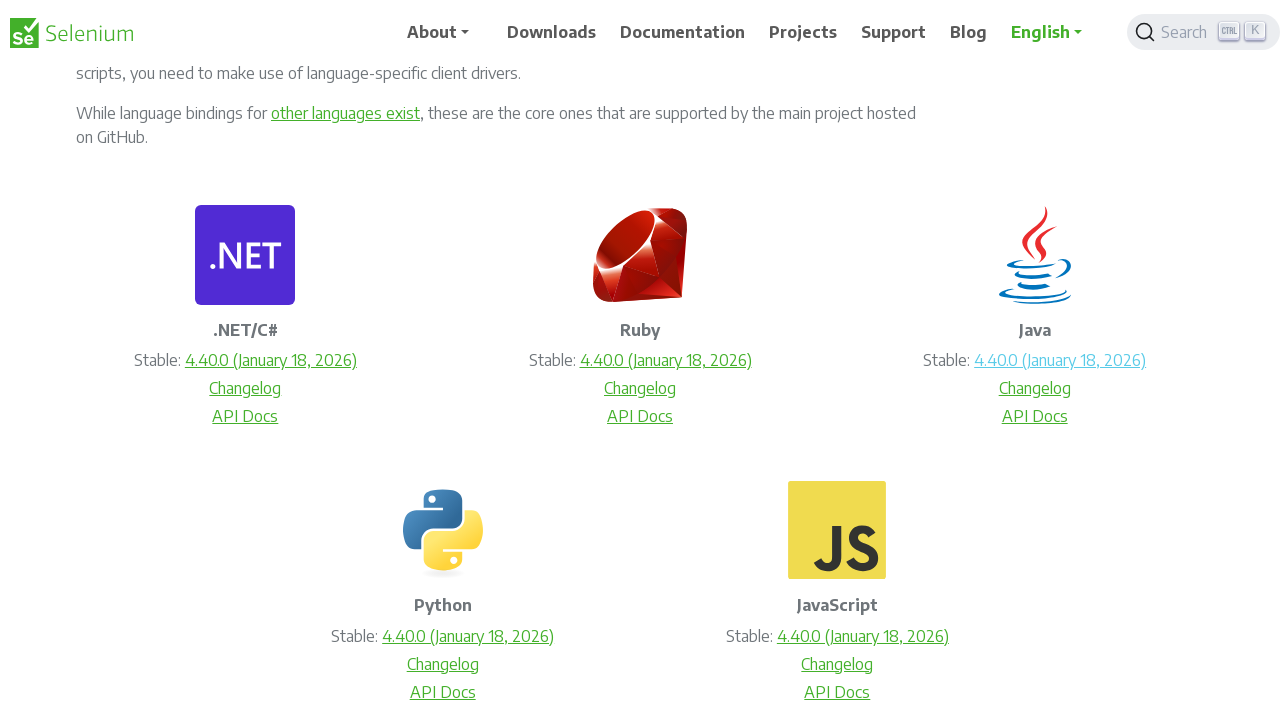

Download started for Java bindings
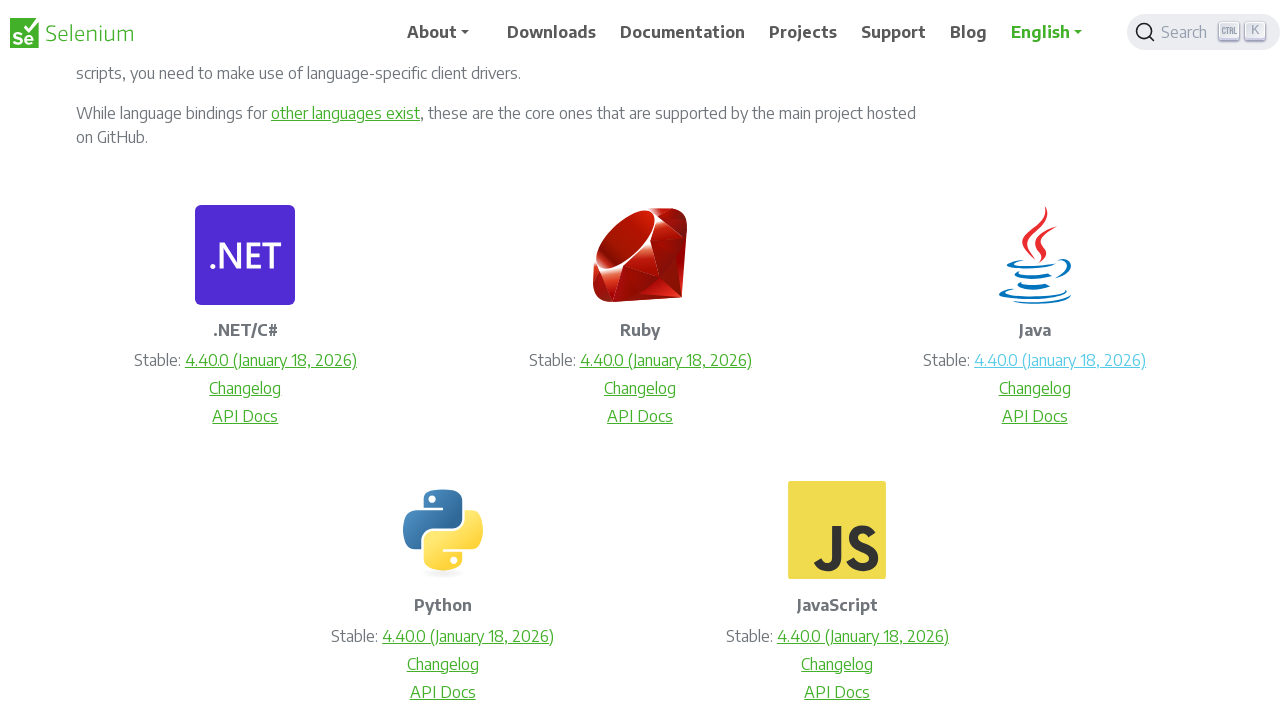

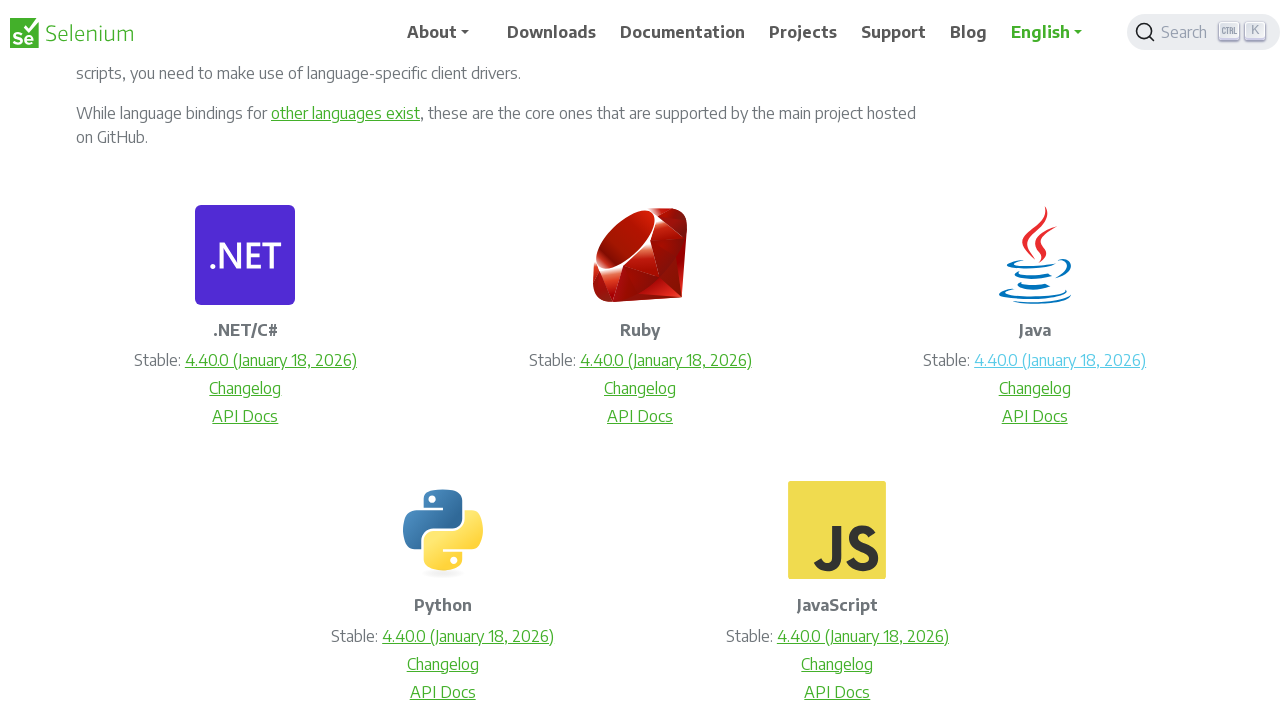